Tests clearing the complete state of all items by checking and then unchecking the toggle all

Starting URL: https://demo.playwright.dev/todomvc

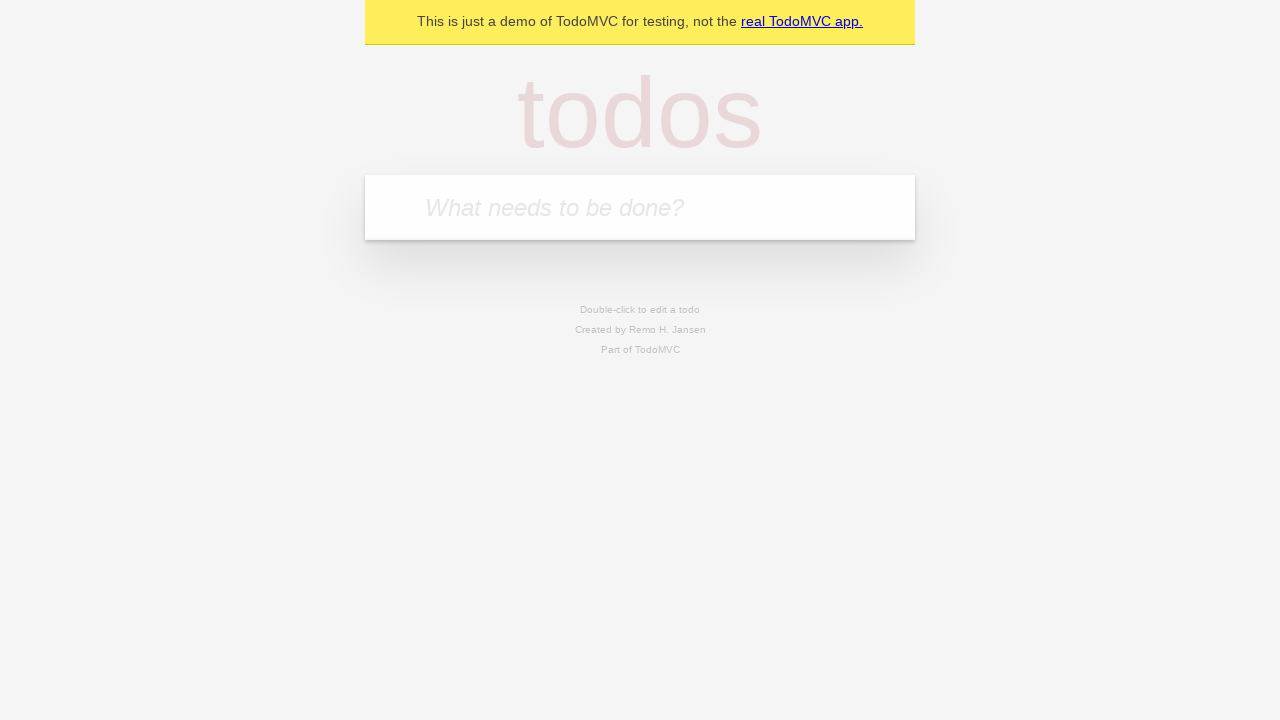

Filled first todo input with 'buy some cheese' on internal:attr=[placeholder="What needs to be done?"i]
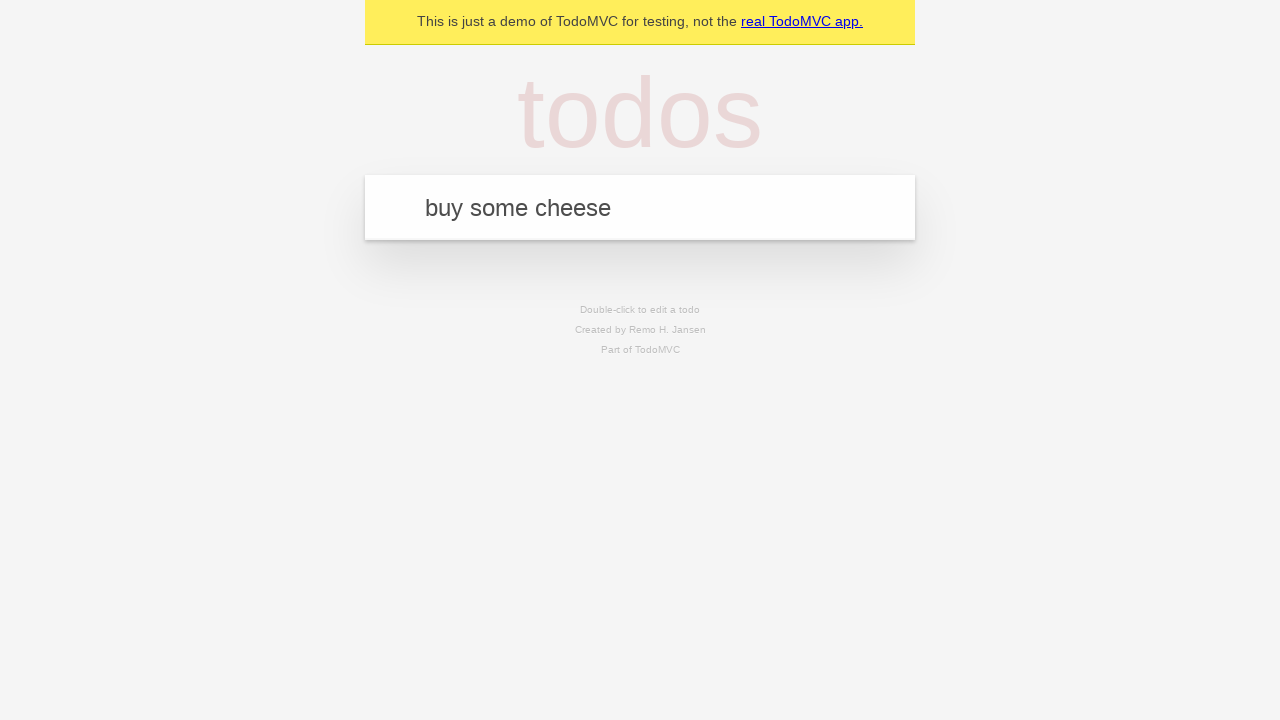

Pressed Enter to create first todo on internal:attr=[placeholder="What needs to be done?"i]
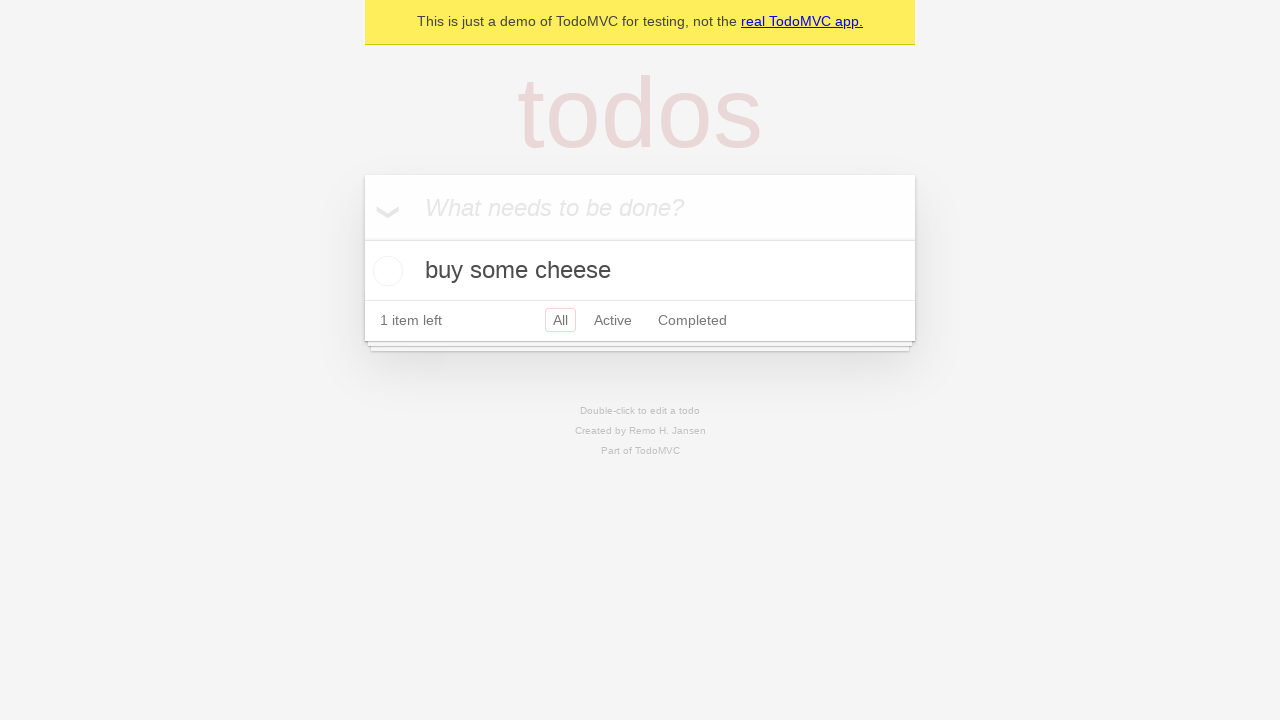

Filled second todo input with 'feed the cat' on internal:attr=[placeholder="What needs to be done?"i]
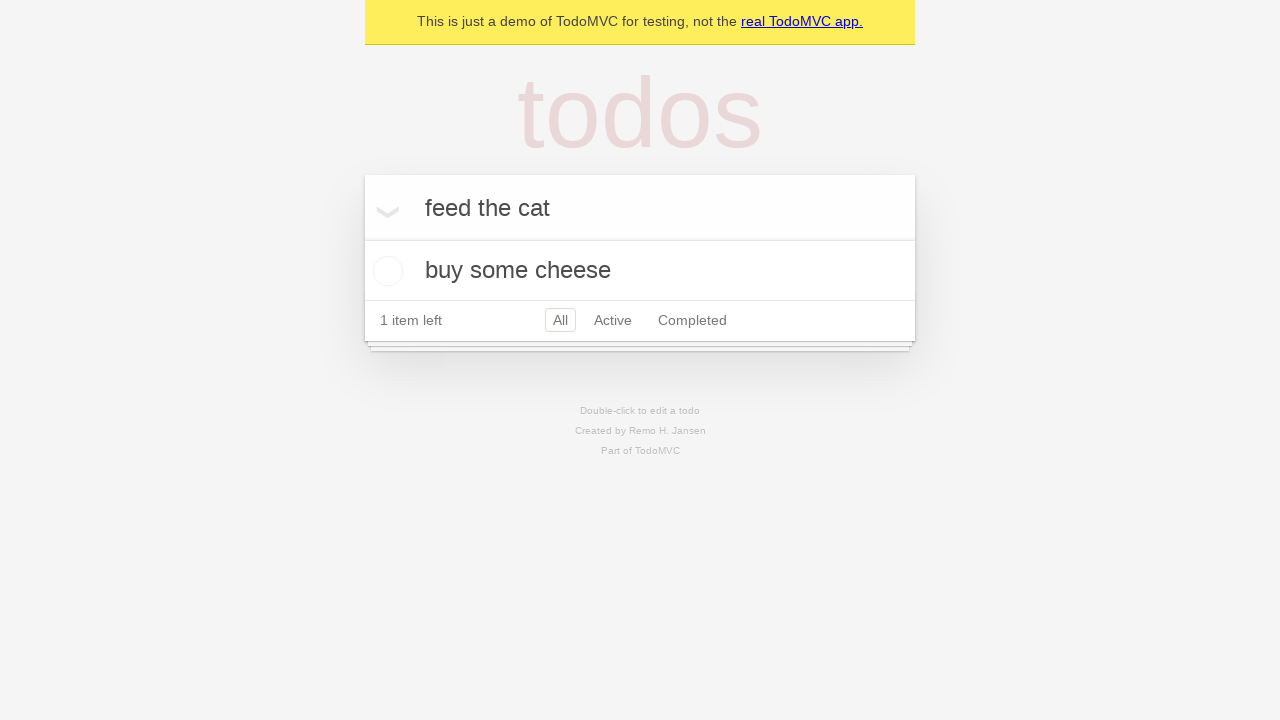

Pressed Enter to create second todo on internal:attr=[placeholder="What needs to be done?"i]
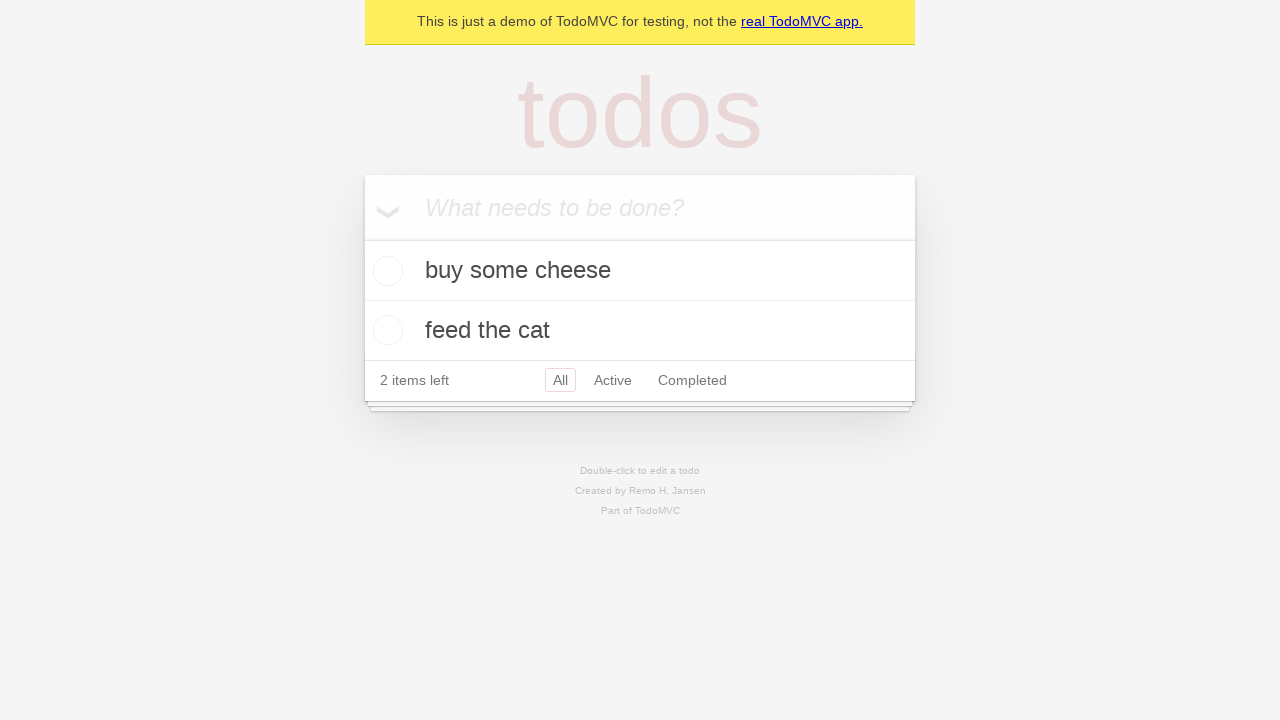

Filled third todo input with 'book a doctors appointment' on internal:attr=[placeholder="What needs to be done?"i]
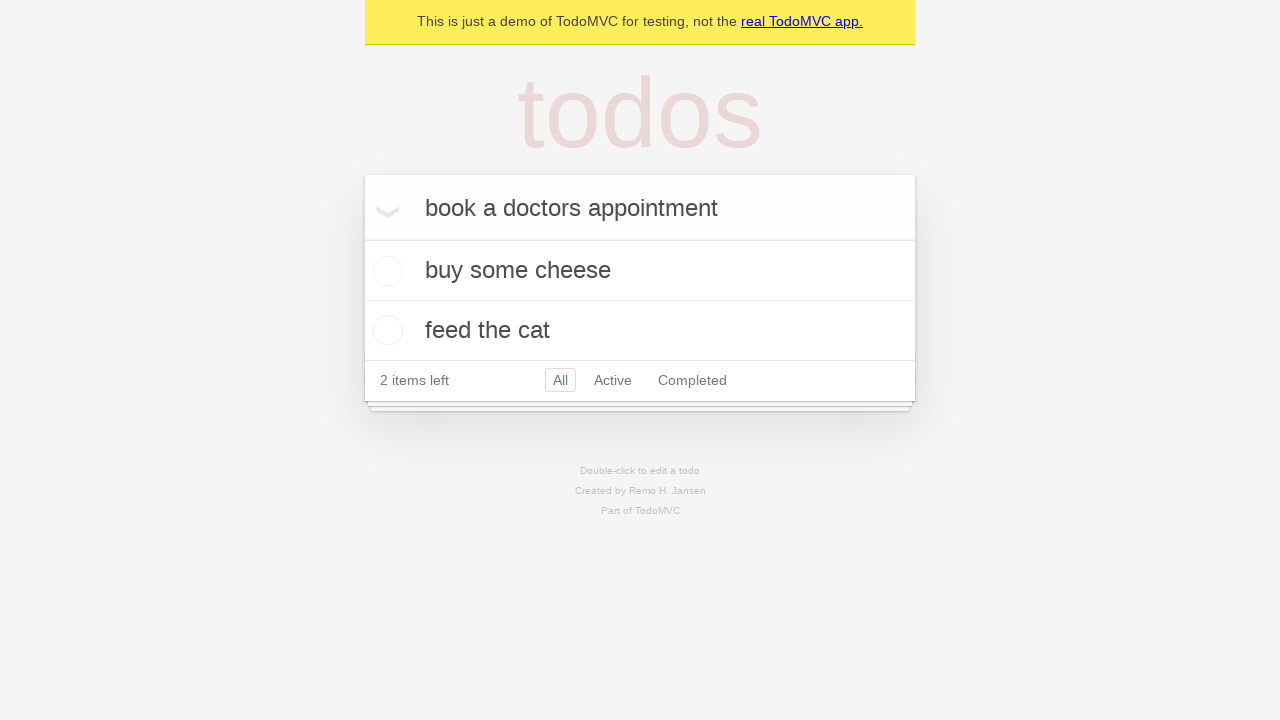

Pressed Enter to create third todo on internal:attr=[placeholder="What needs to be done?"i]
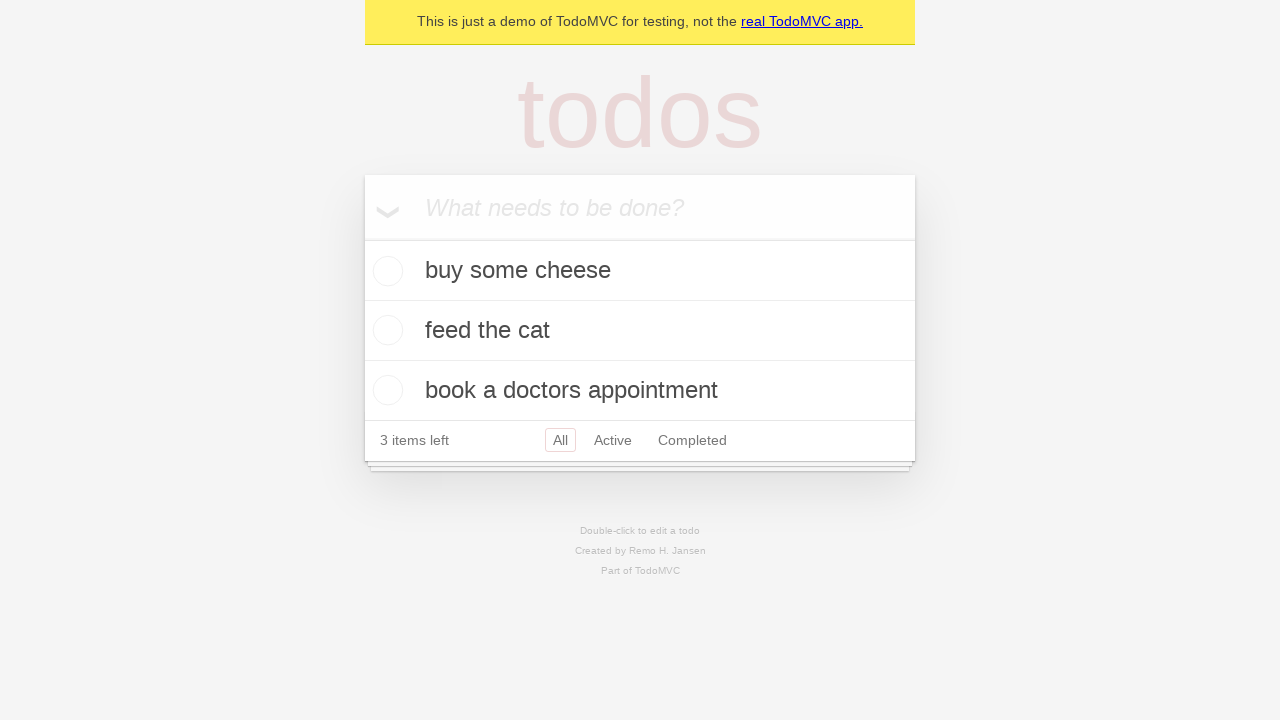

Waited for todos to be created and visible
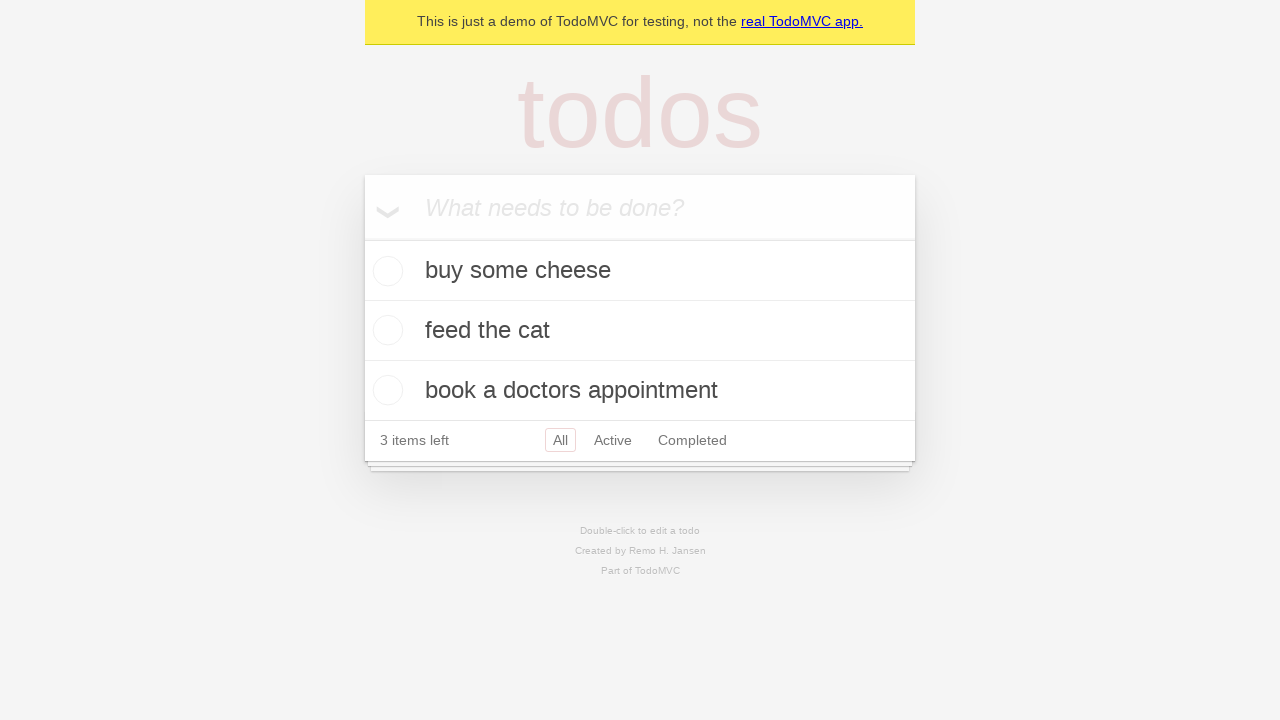

Located the toggle all checkbox
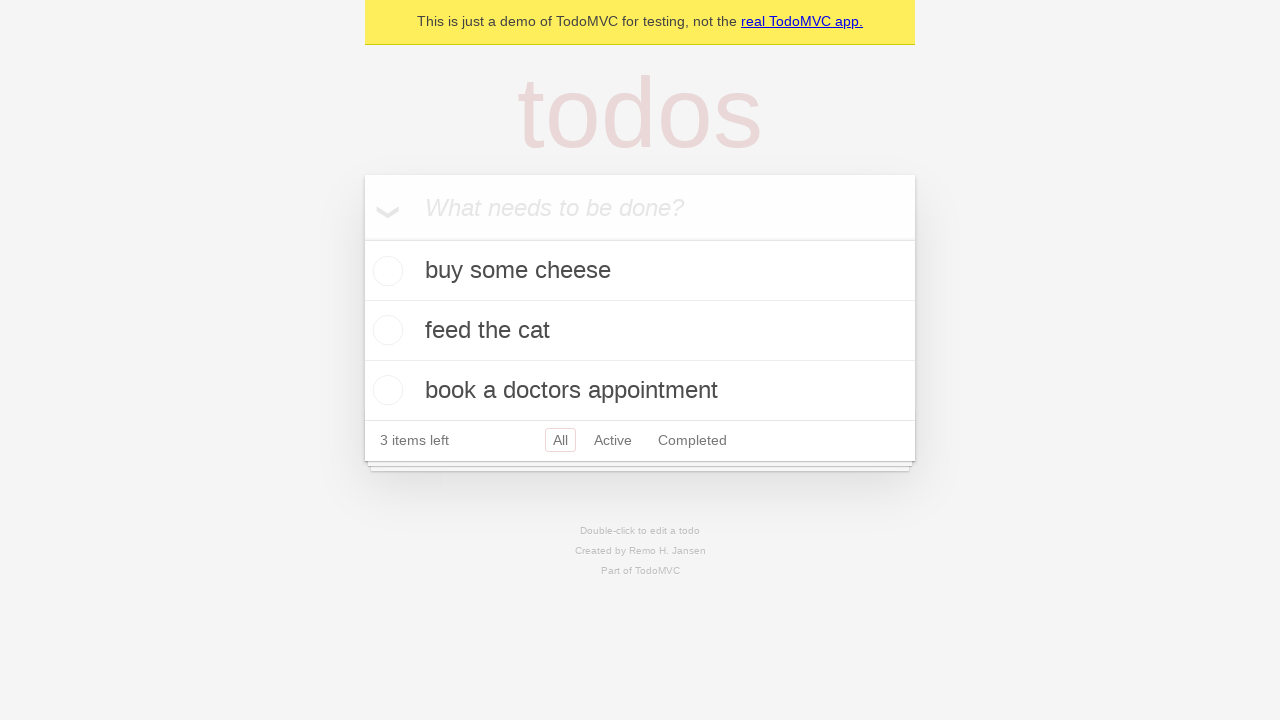

Checked toggle all checkbox to mark all todos as complete at (362, 238) on internal:label="Mark all as complete"i
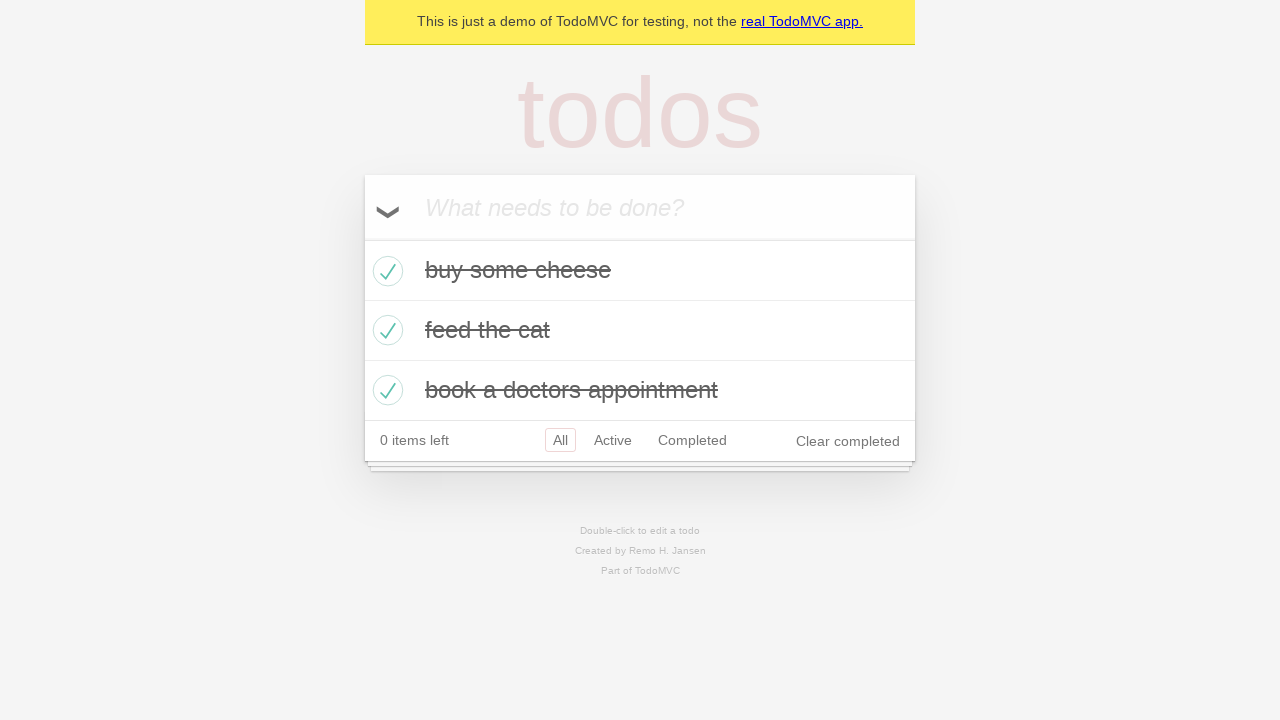

Unchecked toggle all checkbox to clear complete state of all todos at (362, 238) on internal:label="Mark all as complete"i
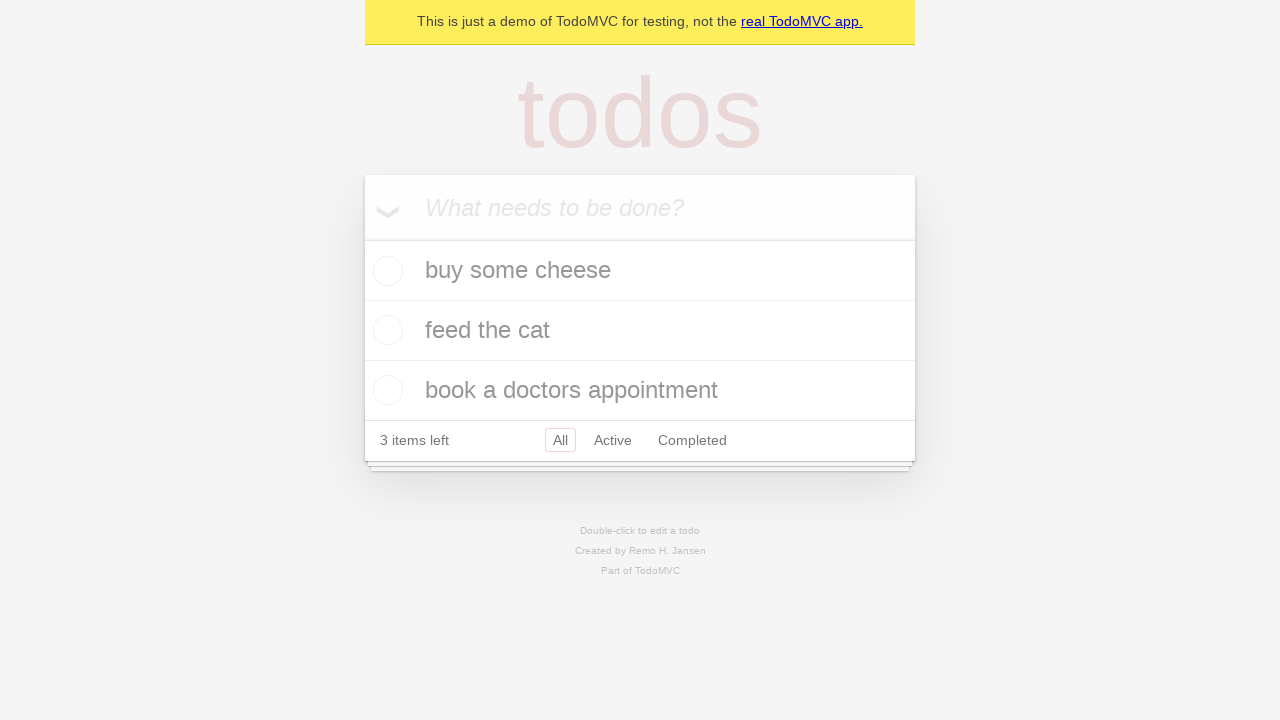

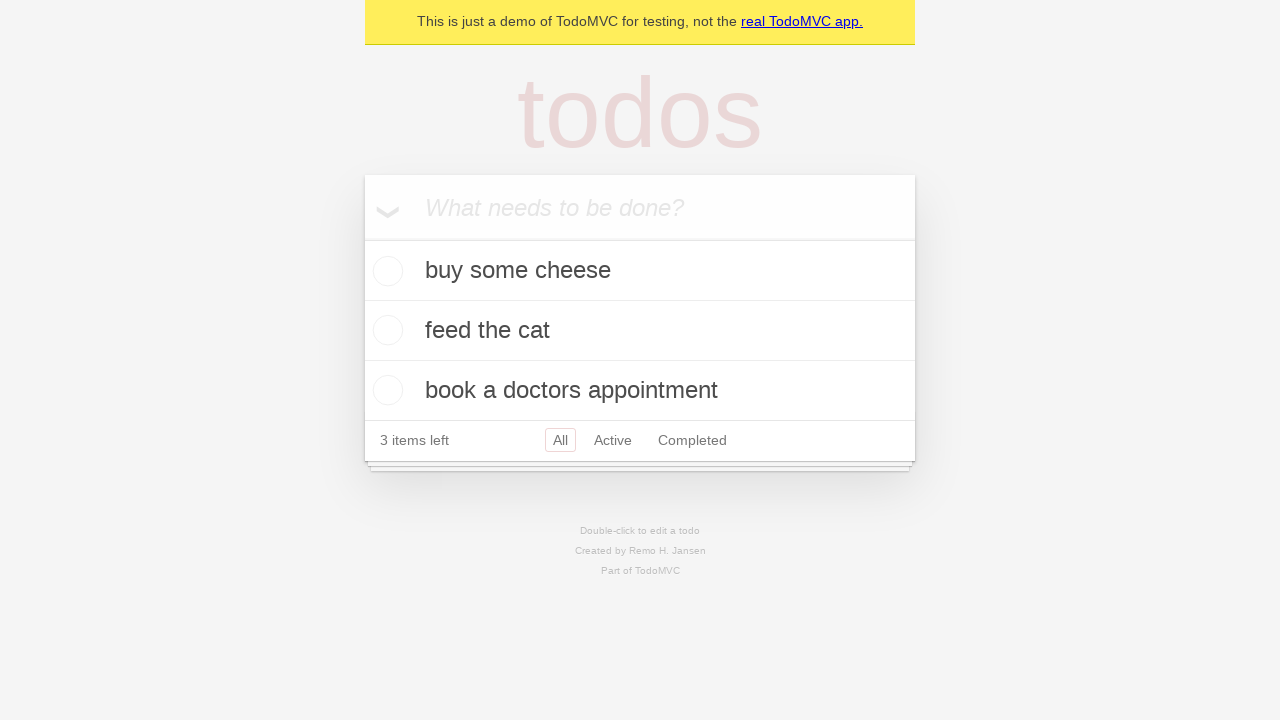